Tests signup validation by attempting to register with an empty username field

Starting URL: https://selenium-blog.herokuapp.com

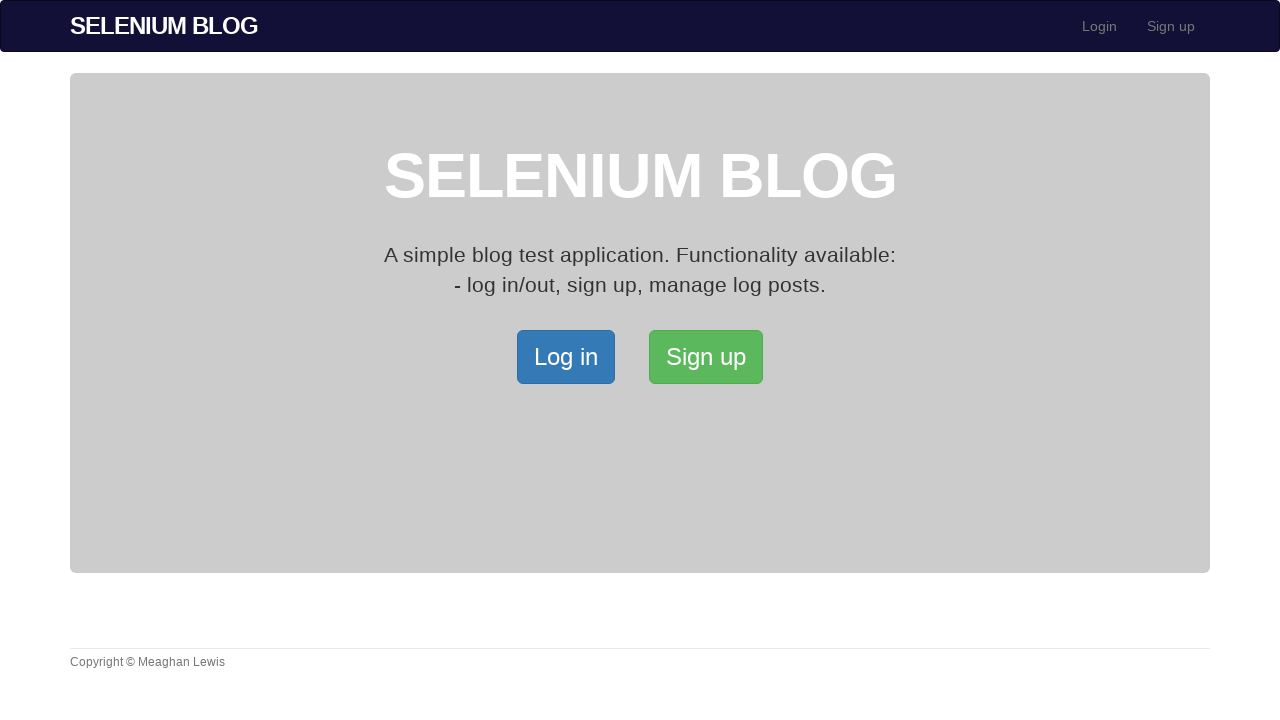

Clicked signup button to open signup page at (706, 357) on xpath=/html/body/div[2]/div/a[2]
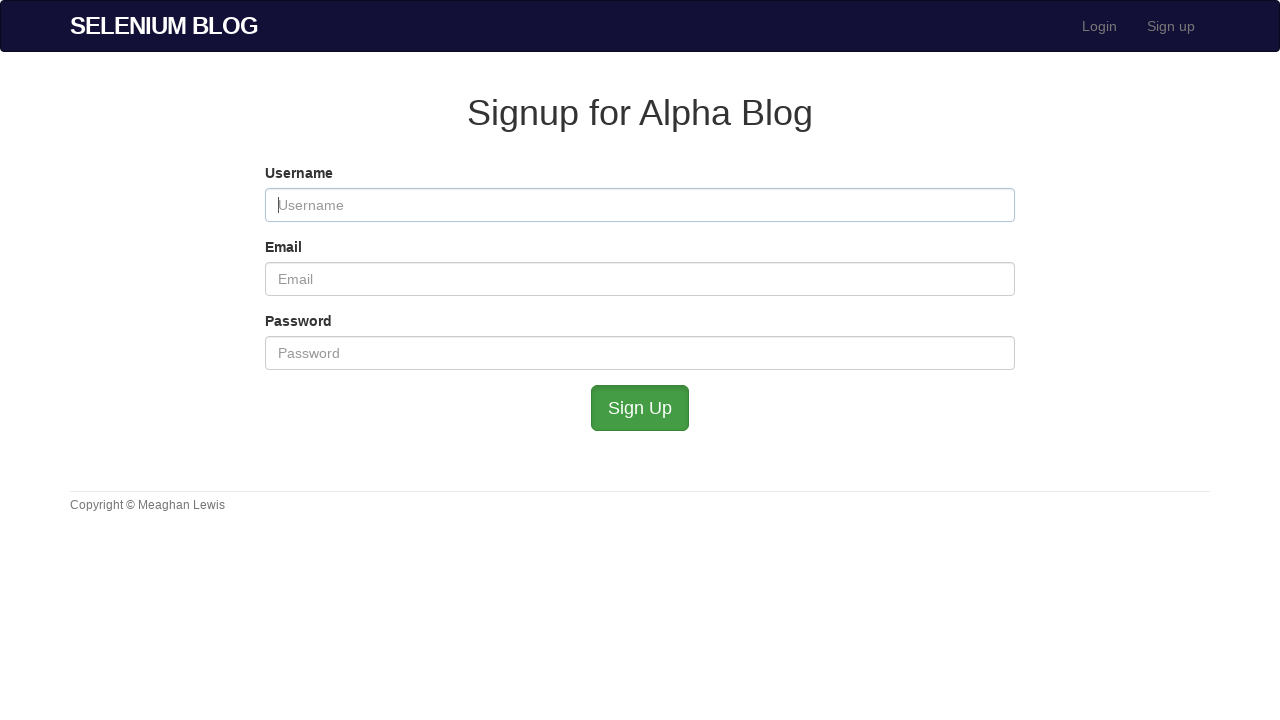

Left username field empty on #user_username
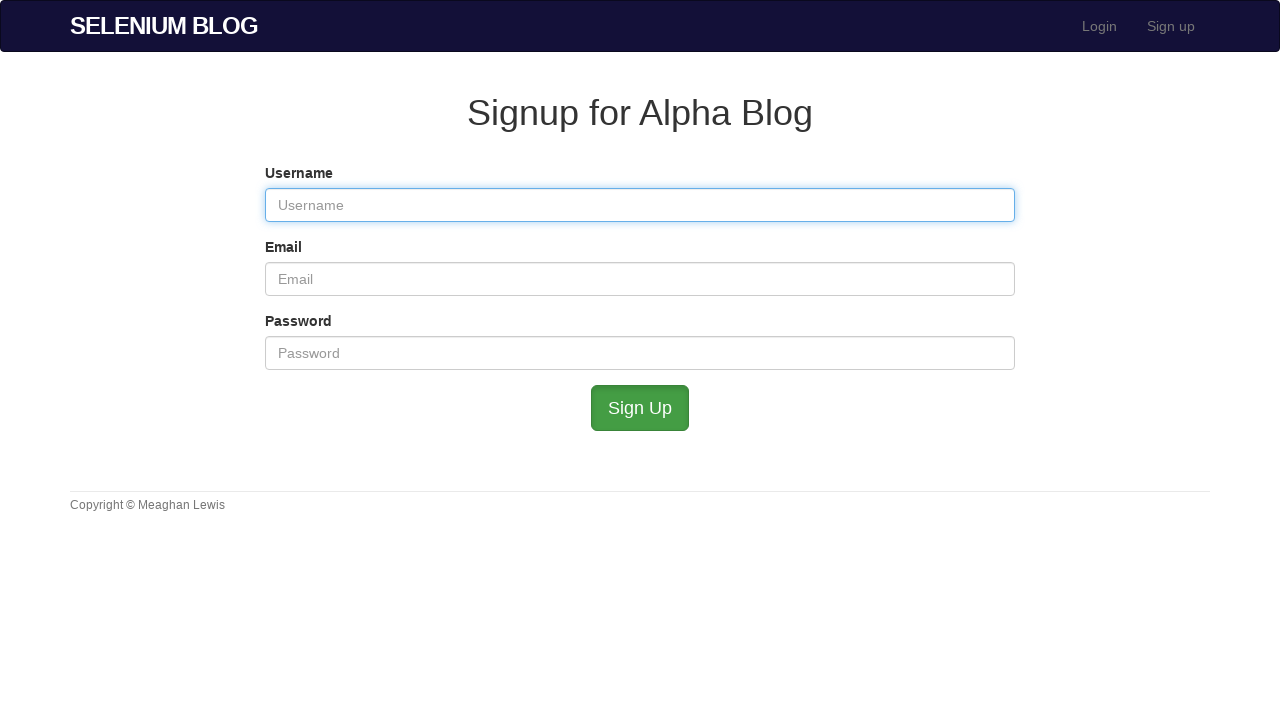

Filled email field with valid email address on #user_email
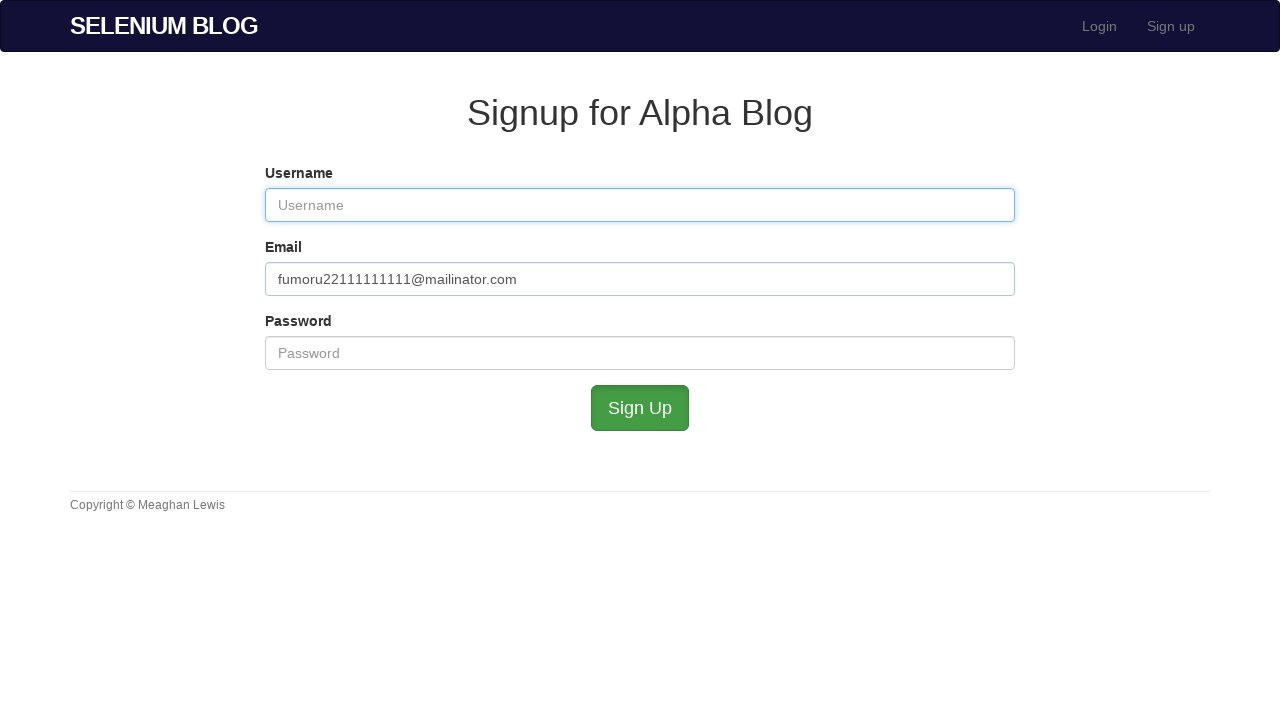

Filled password field with valid password on #user_password
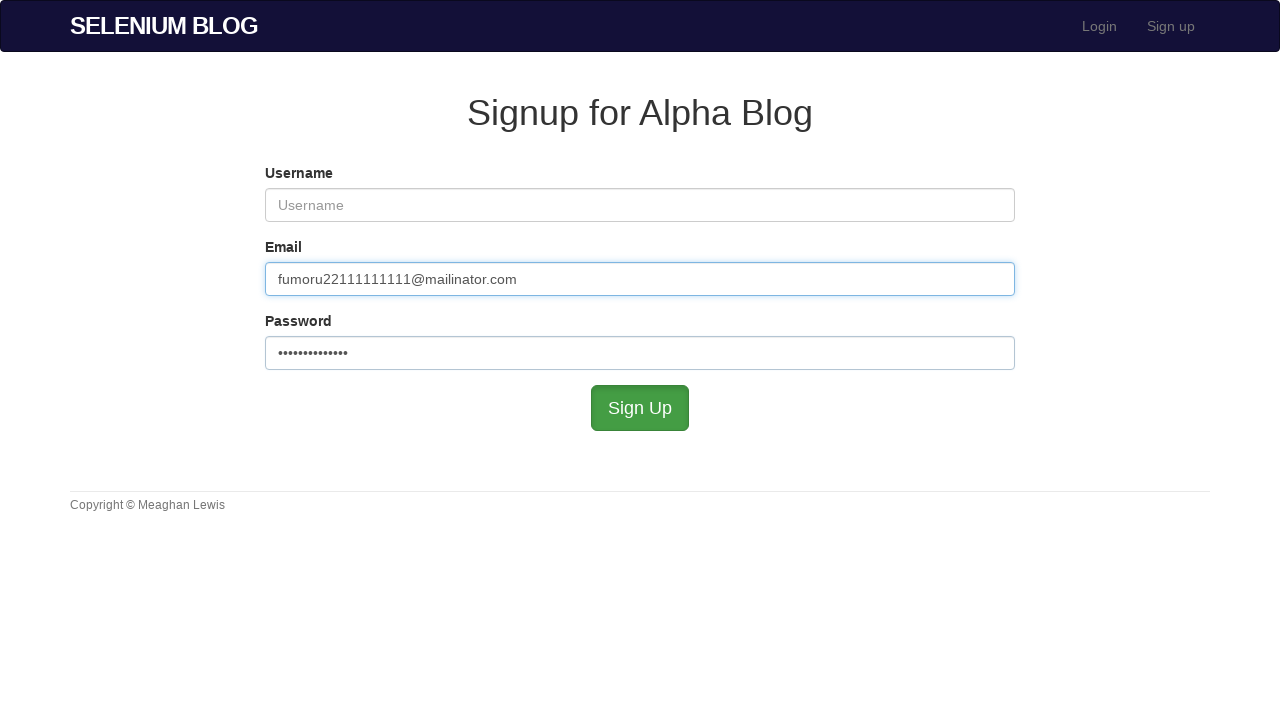

Clicked signup button to attempt registration with empty username at (640, 408) on #submit
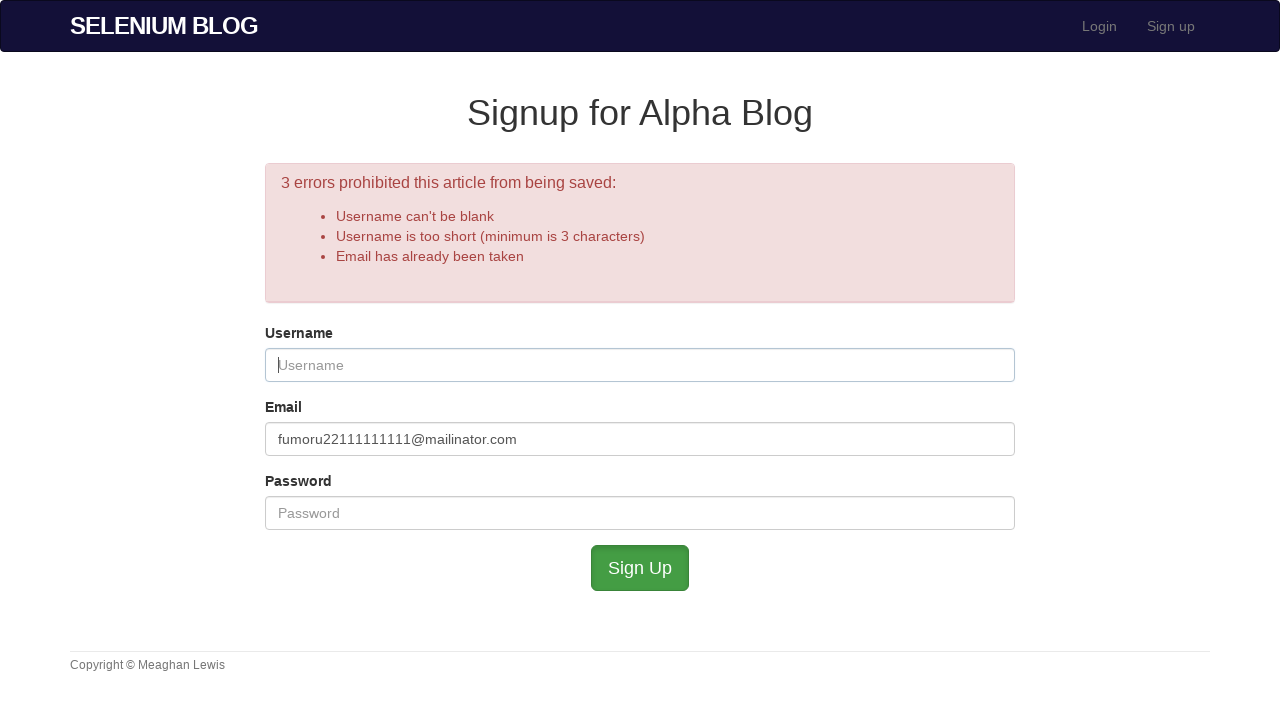

Reloaded signup page via navigation link at (1171, 26) on xpath=//*[@id='bs-example-navbar-collapse-1']/ul/li[2]/a
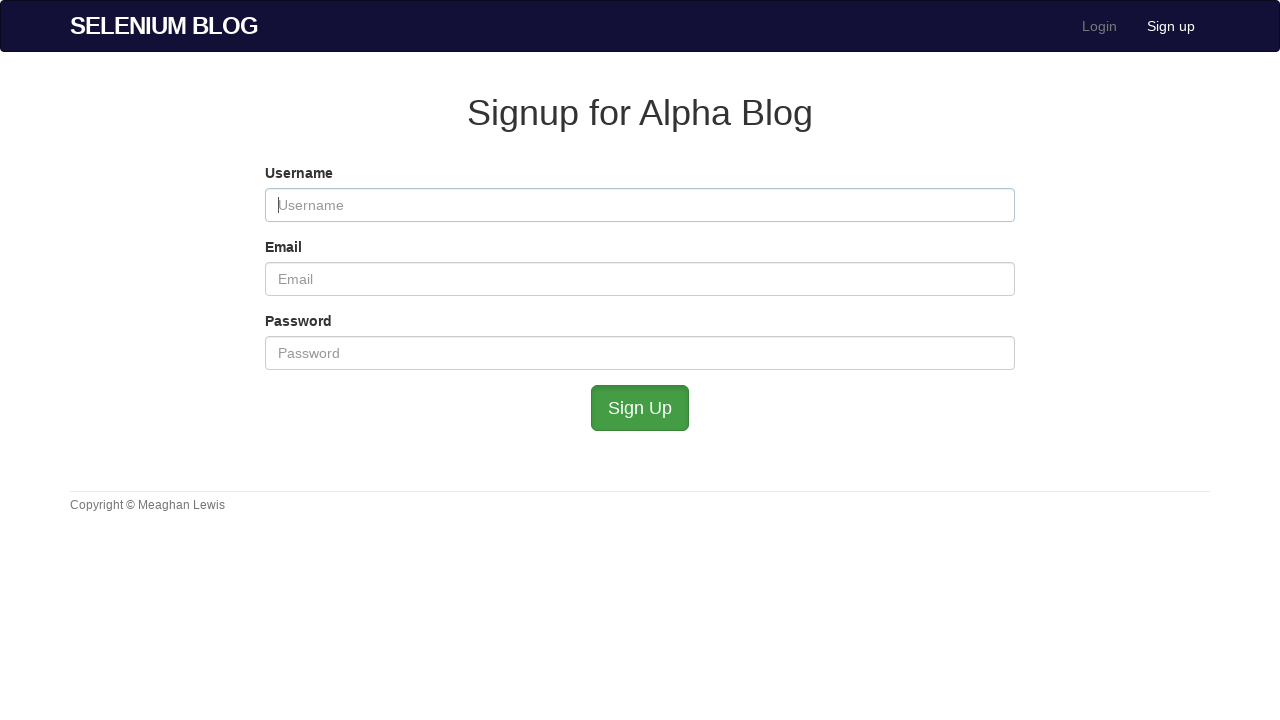

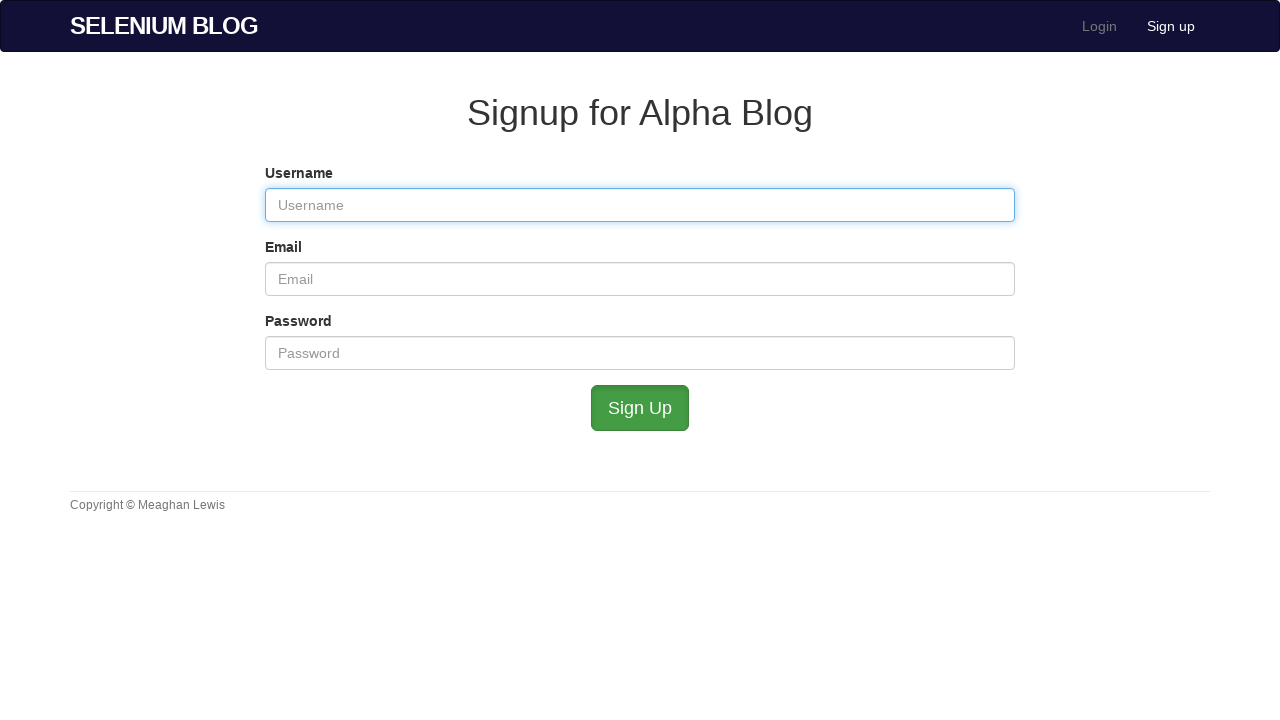